Tests that an unsaved change to an employee's name doesn't persist when switching between employees without saving

Starting URL: https://devmountain-qa.github.io/employee-manager/1.2_Version/index.html

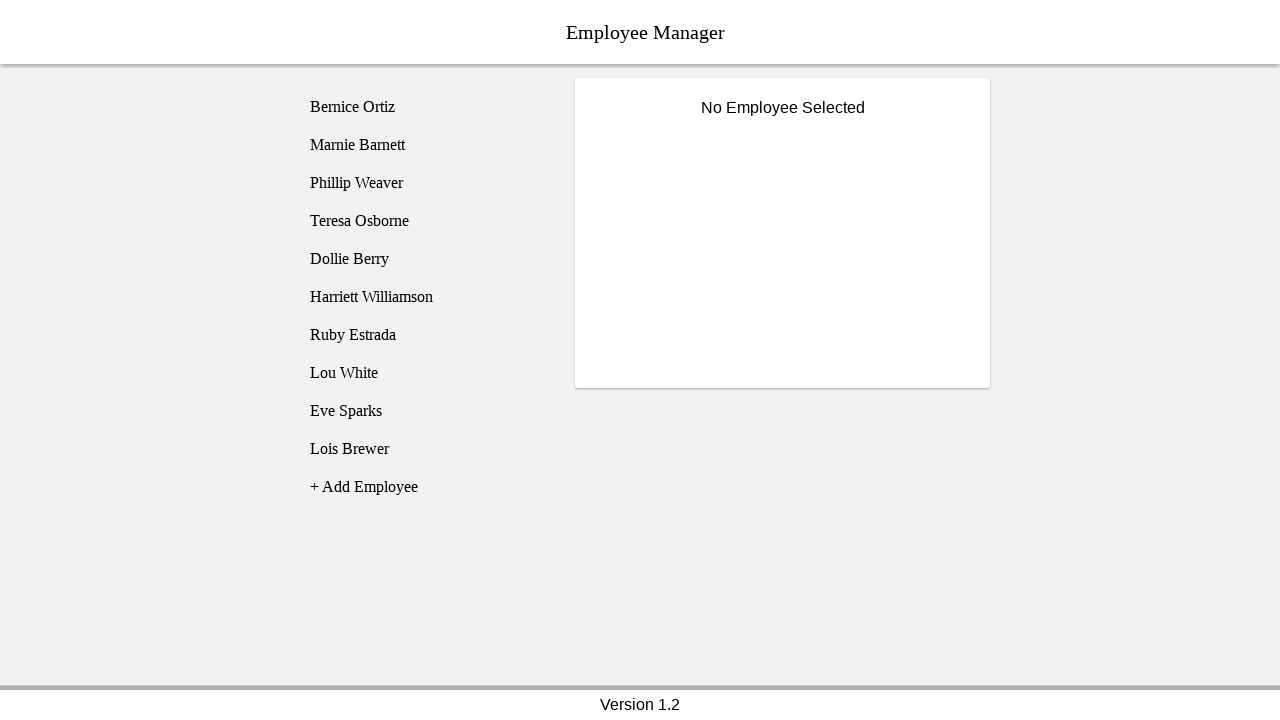

Clicked on Bernice Ortiz employee at (425, 107) on [name='employee1']
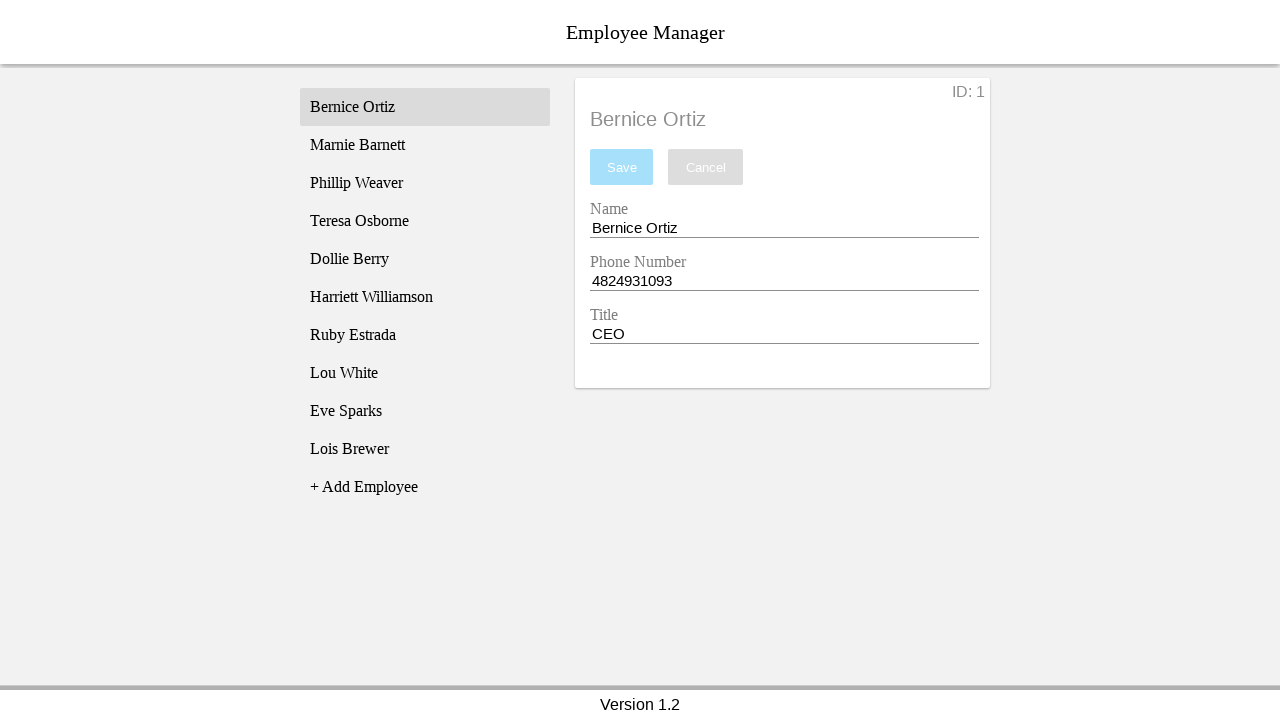

Name input field became visible
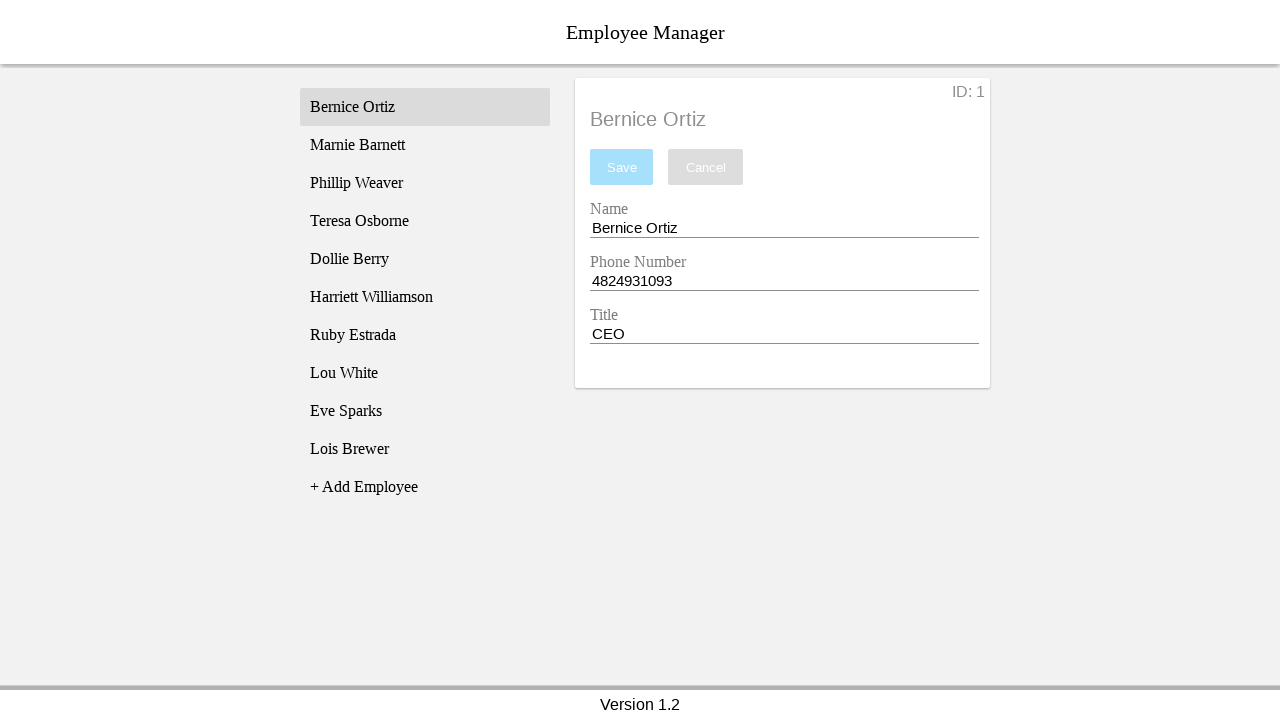

Filled name input with 'Test Name' (unsaved change) on [name='nameEntry']
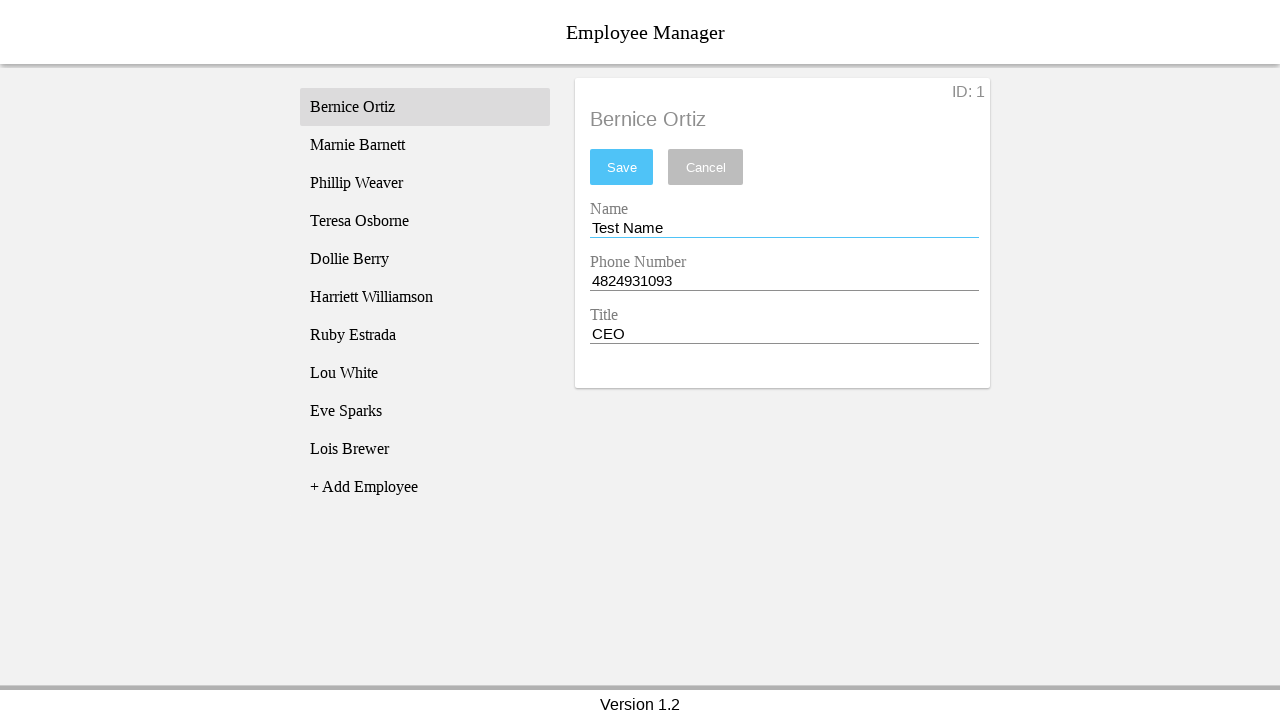

Clicked on Phillip Weaver employee to switch without saving at (425, 183) on [name='employee3']
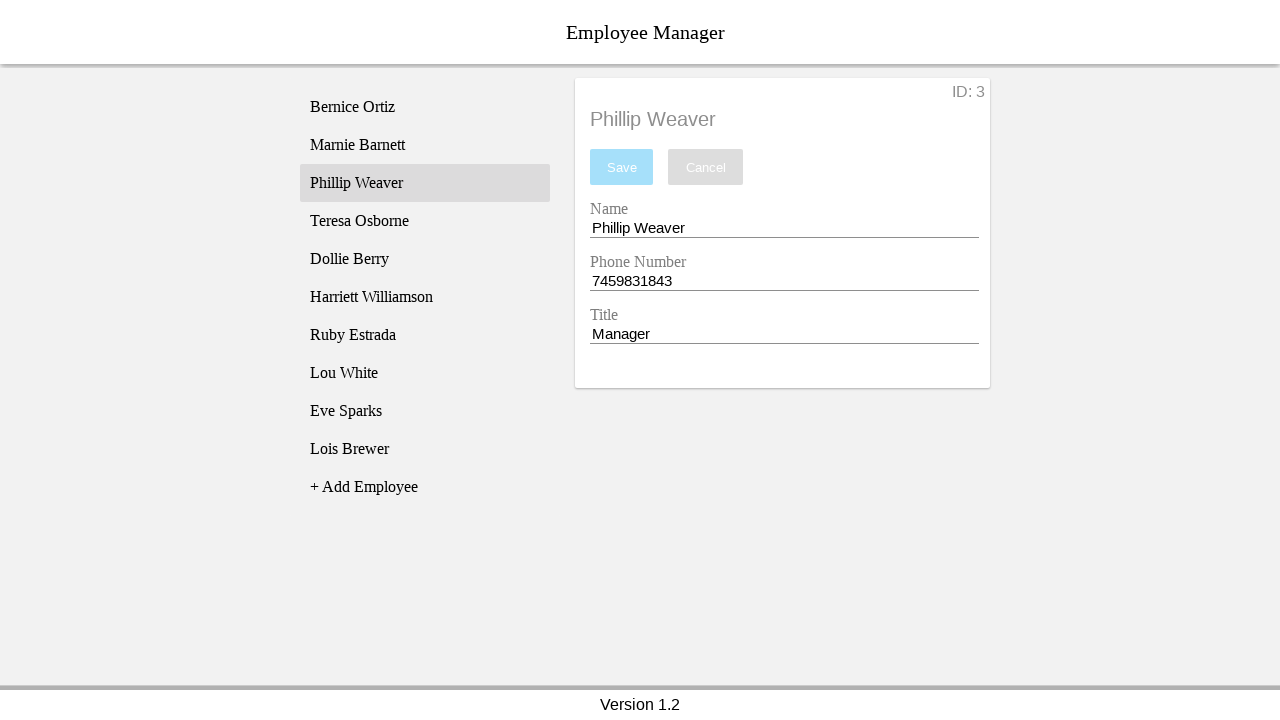

Clicked back on Bernice Ortiz employee at (425, 107) on [name='employee1']
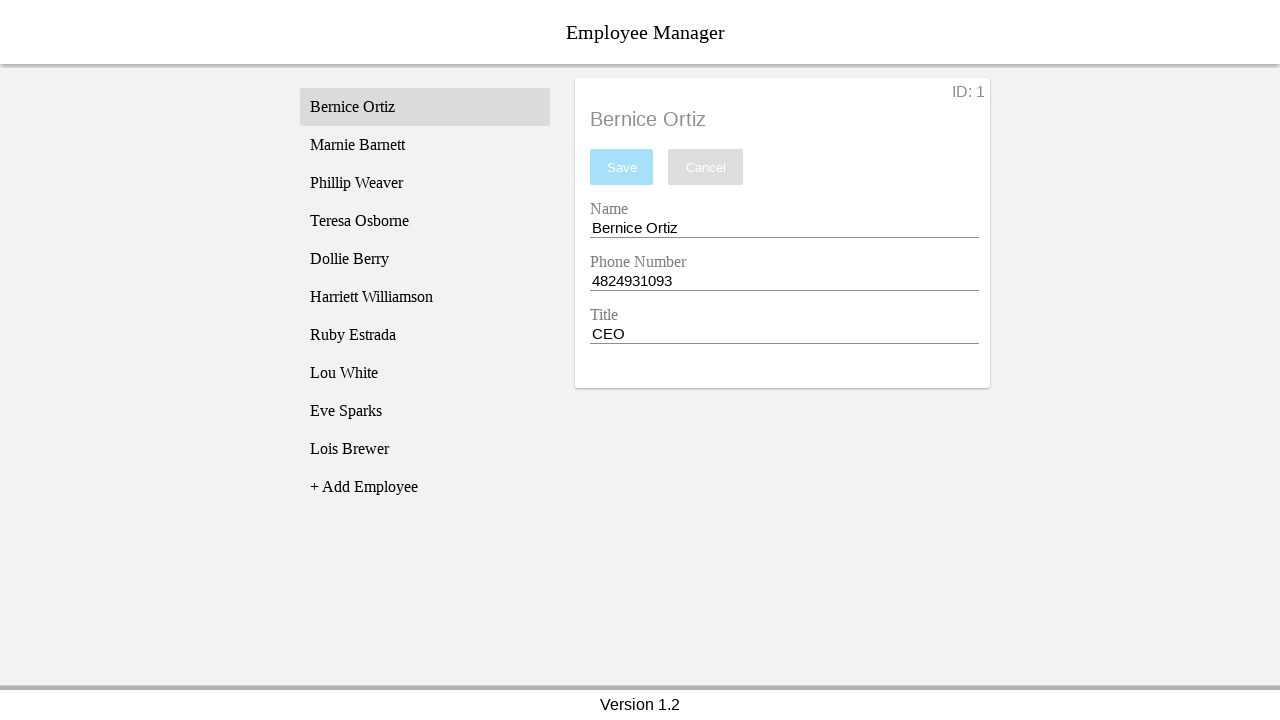

Name input field became visible for Bernice Ortiz; verified unsaved change did not persist
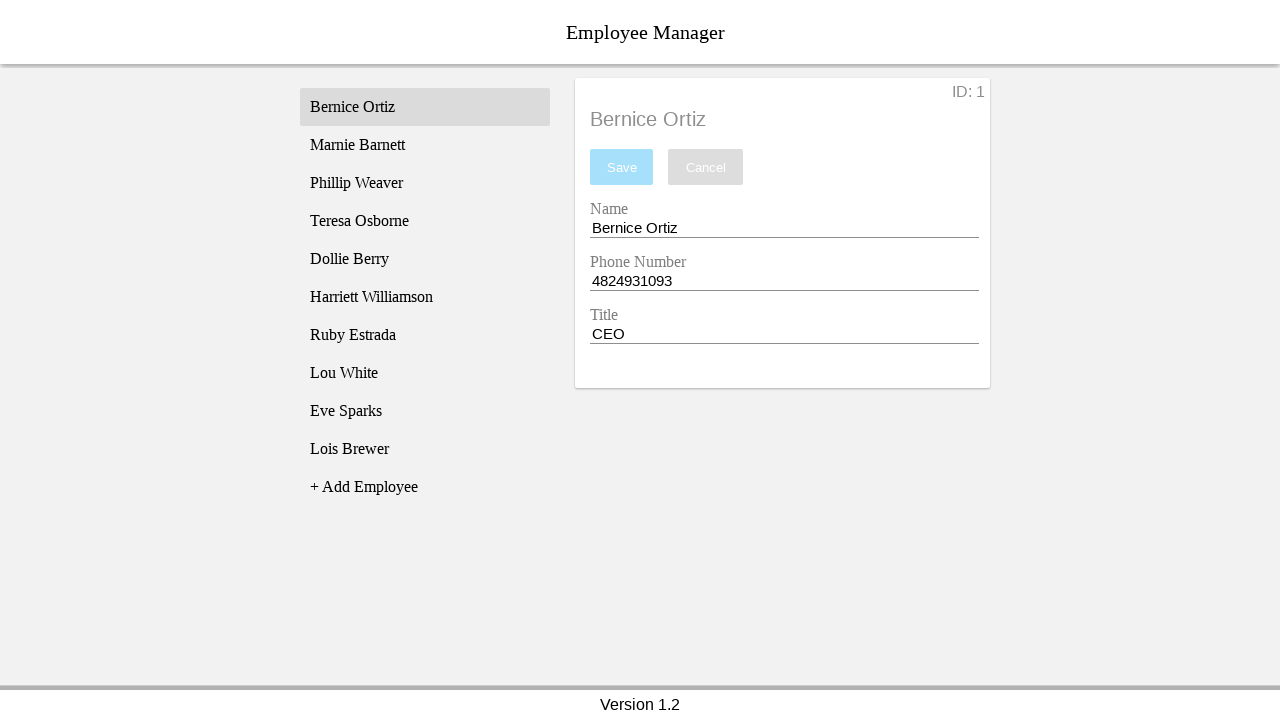

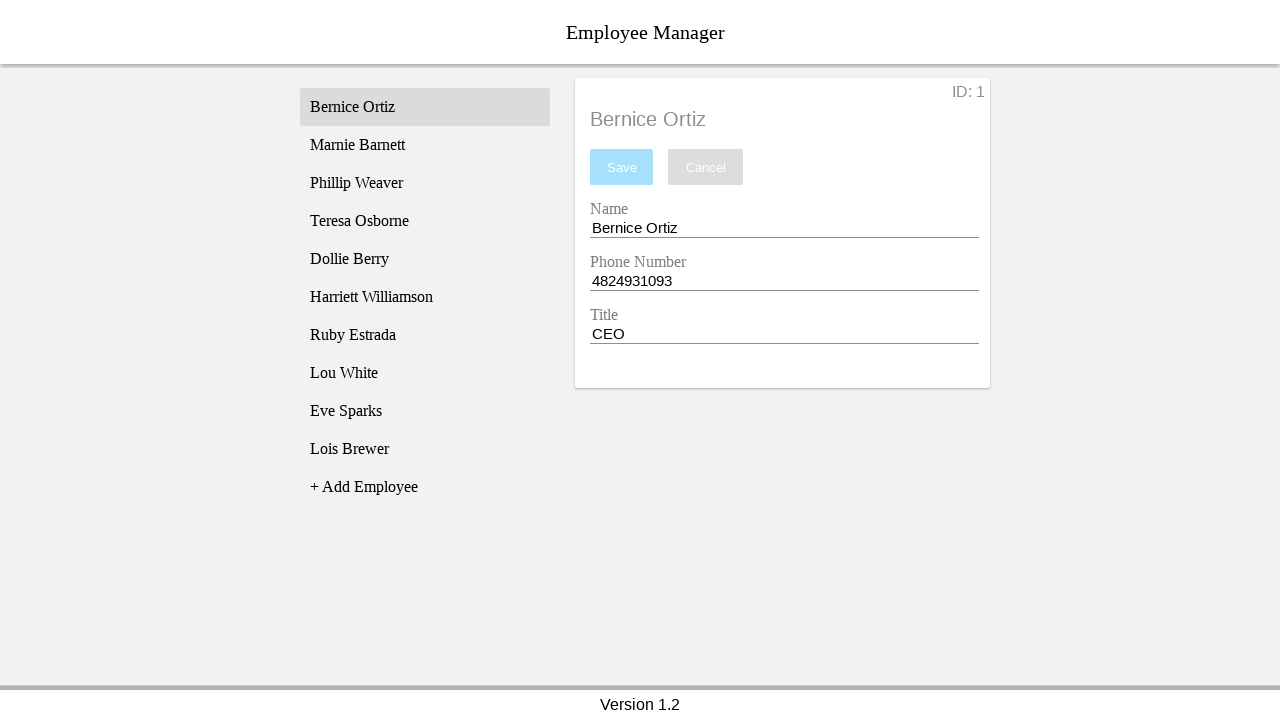